Tests calendar date picker functionality by opening departure and return date calendars and selecting specific days (31st and 30th respectively)

Starting URL: https://rahulshettyacademy.com/dropdownsPractise/

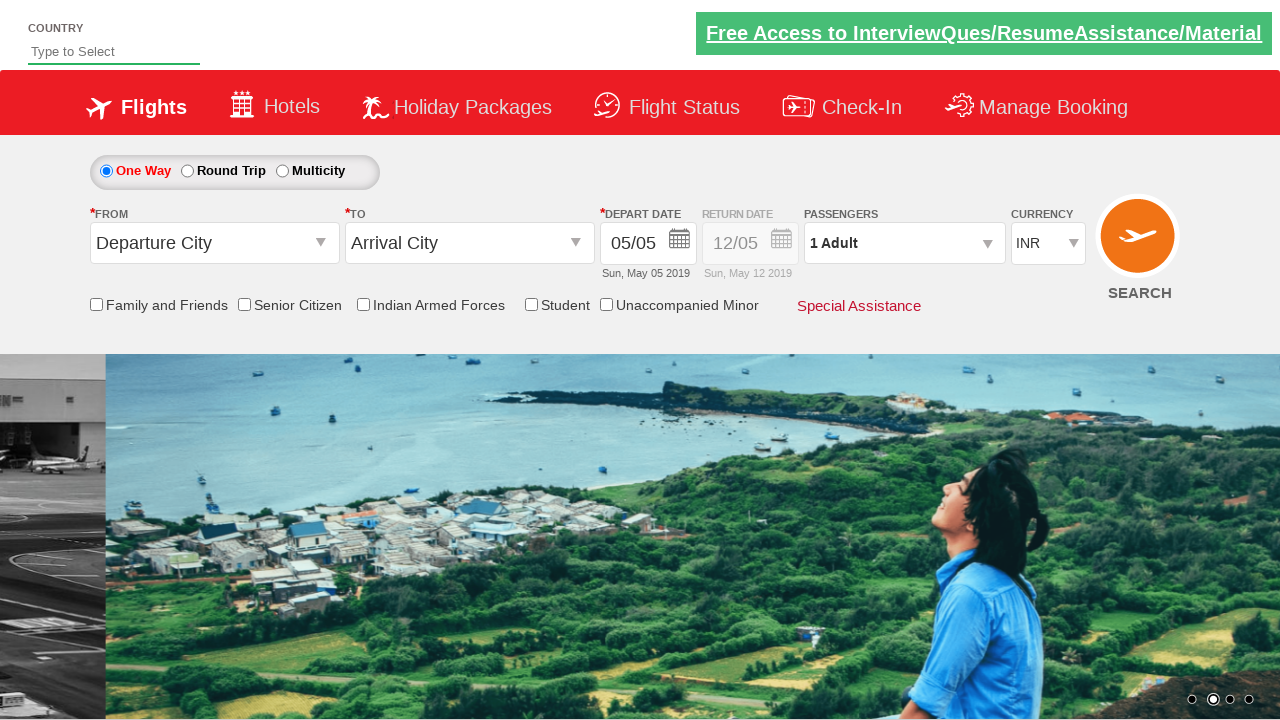

Clicked on departure date picker to open calendar at (648, 244) on #ctl00_mainContent_view_date1
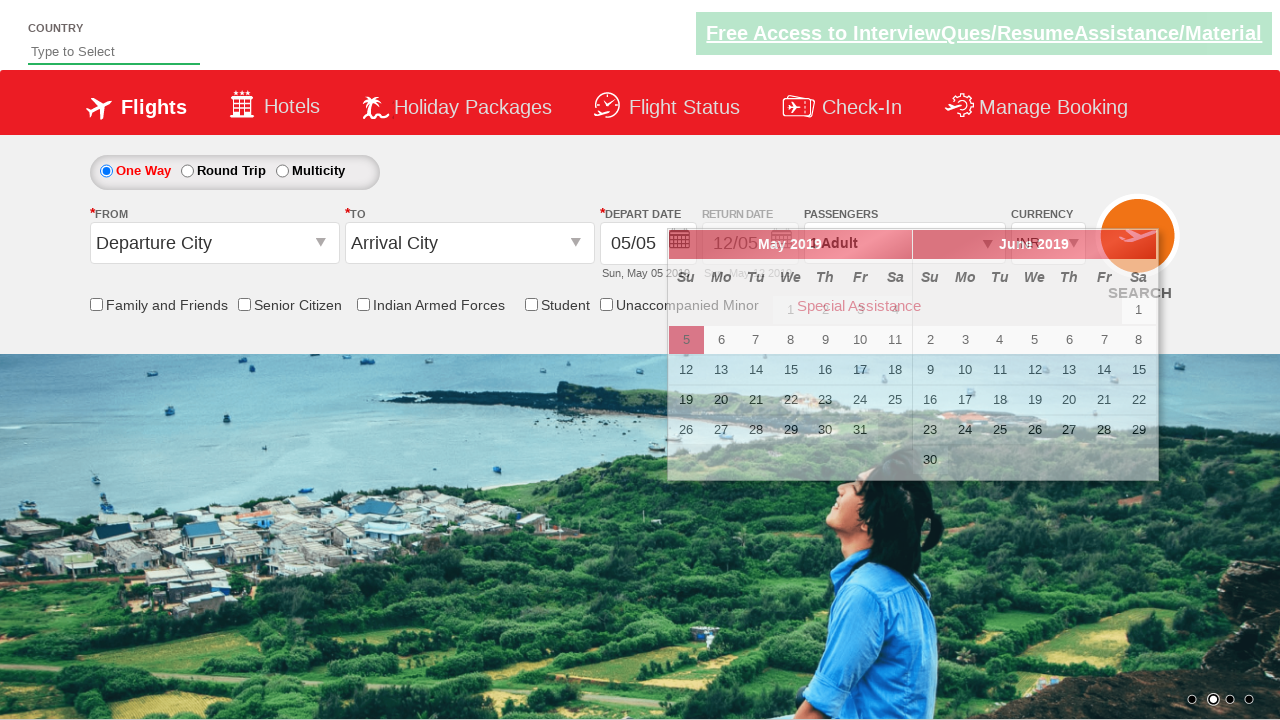

Waited for calendar days to appear
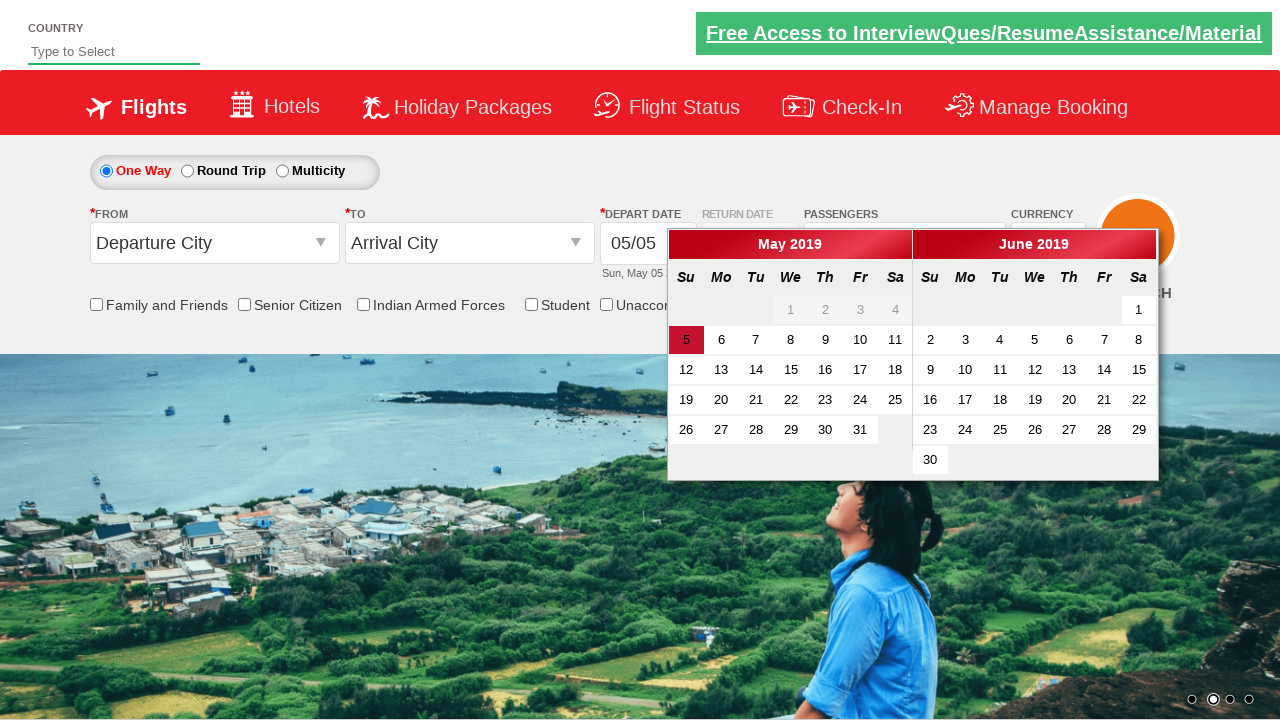

Selected day 31 in departure calendar at (860, 430) on td[data-handler='selectDay'] >> nth=26
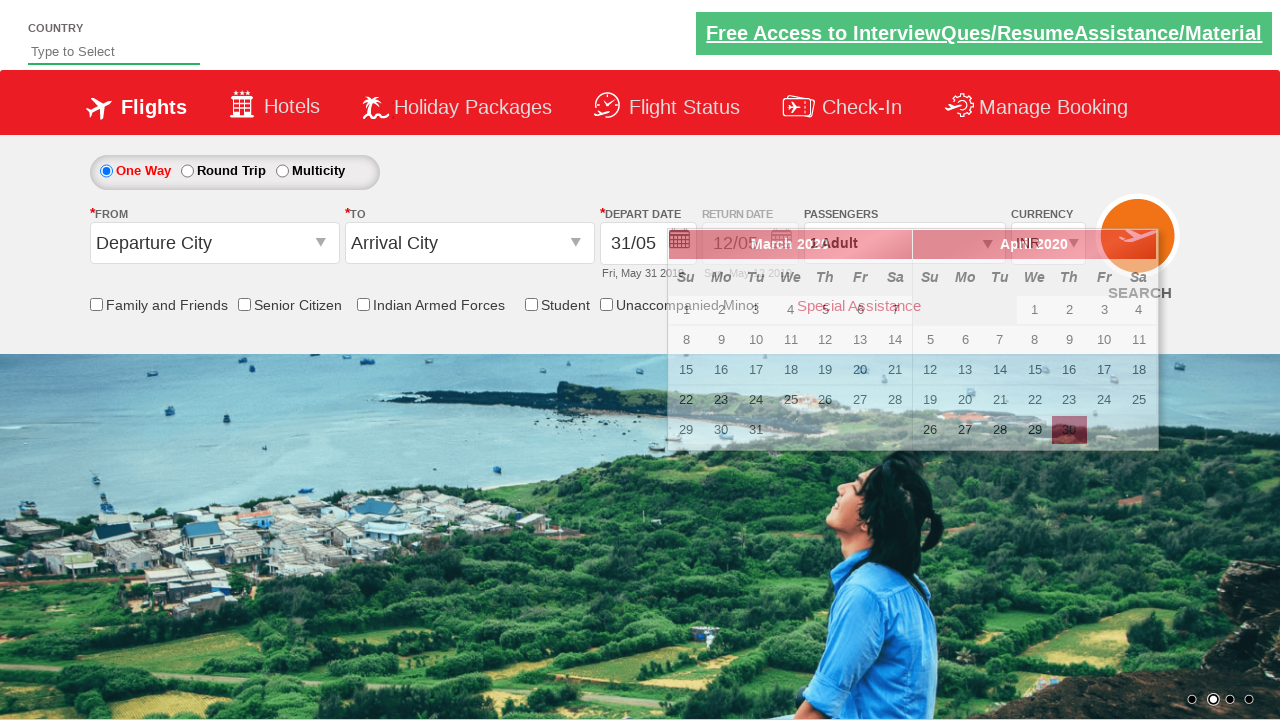

Clicked on return date picker to open calendar at (750, 244) on #ctl00_mainContent_view_date2
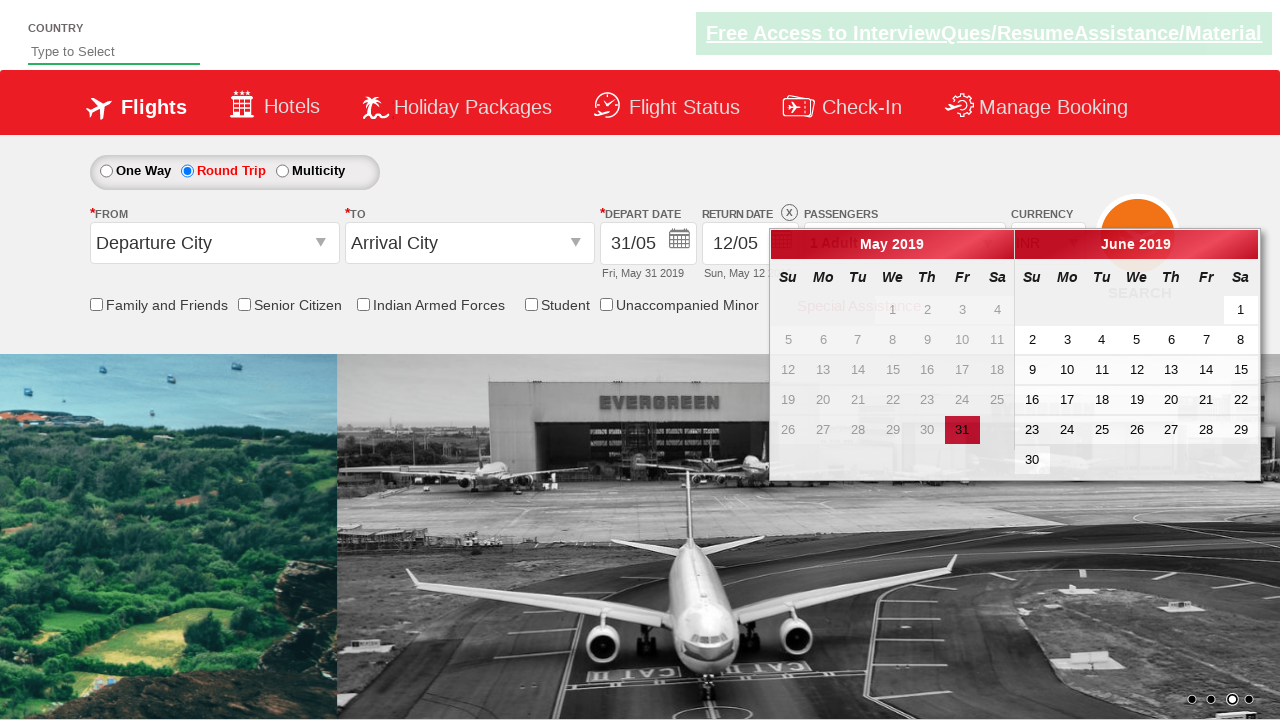

Waited for return calendar days to appear
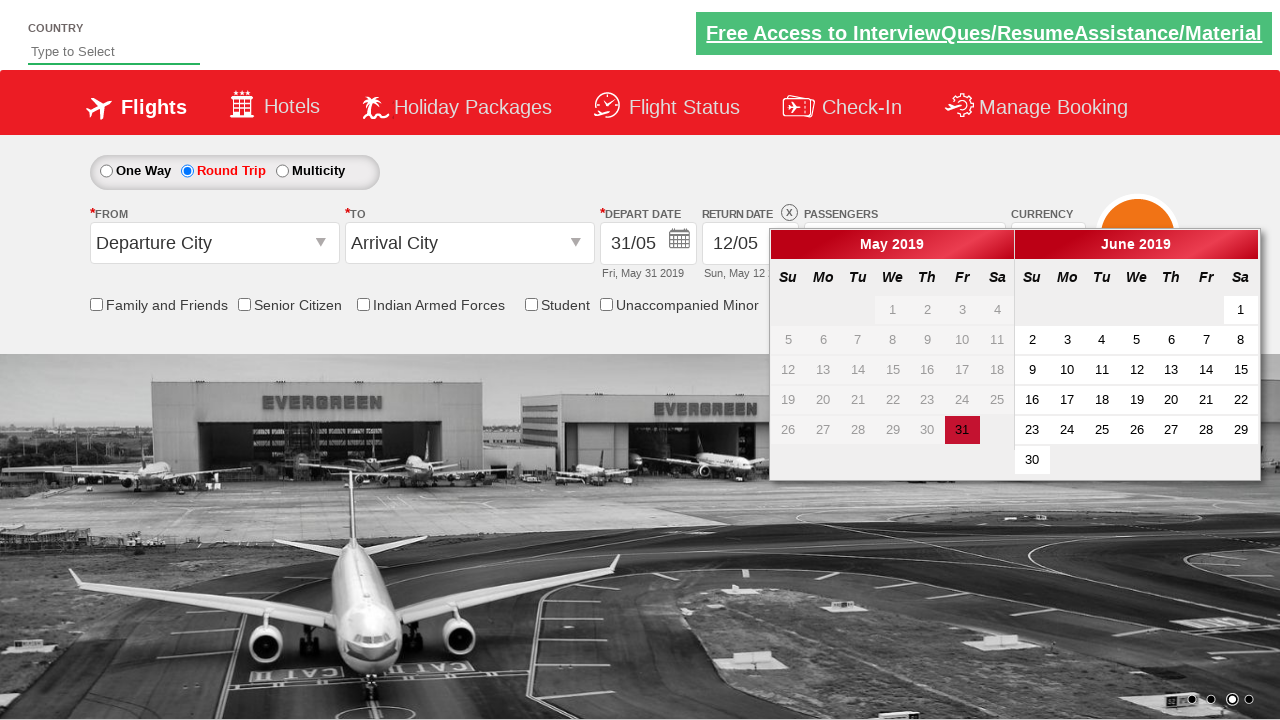

Selected day 30 in return calendar at (1032, 460) on td[data-handler='selectDay'] >> nth=30
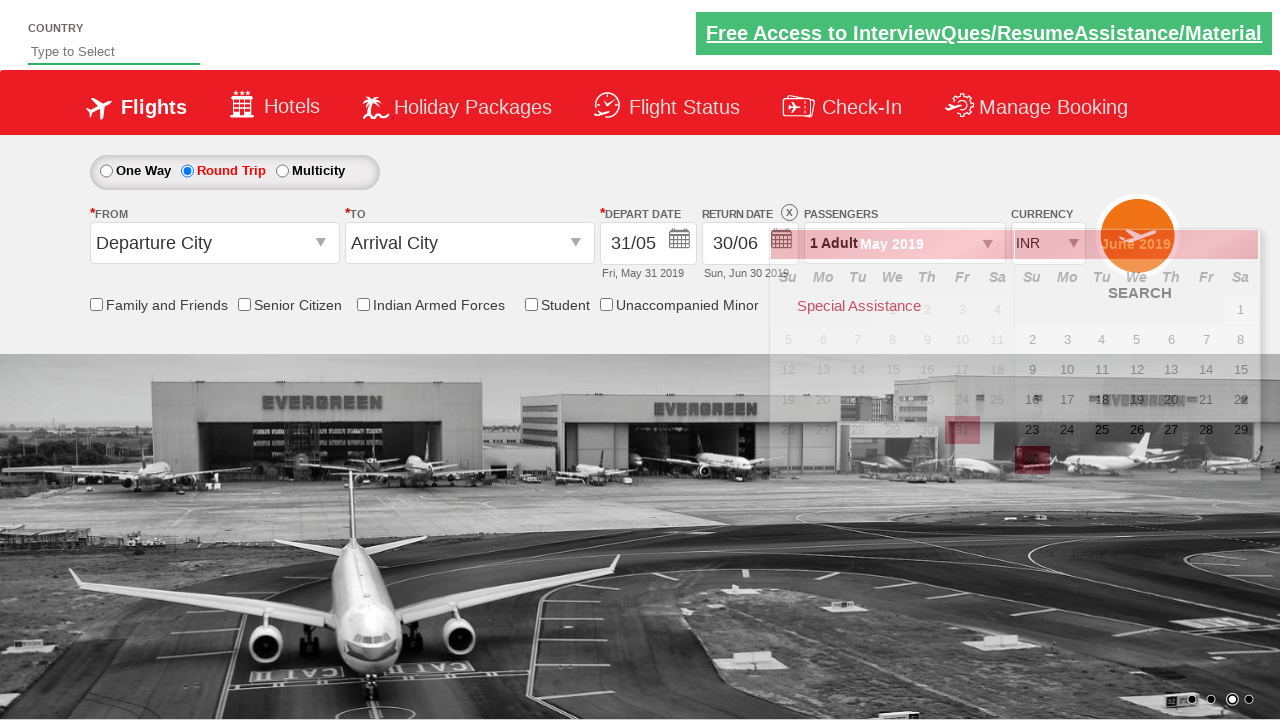

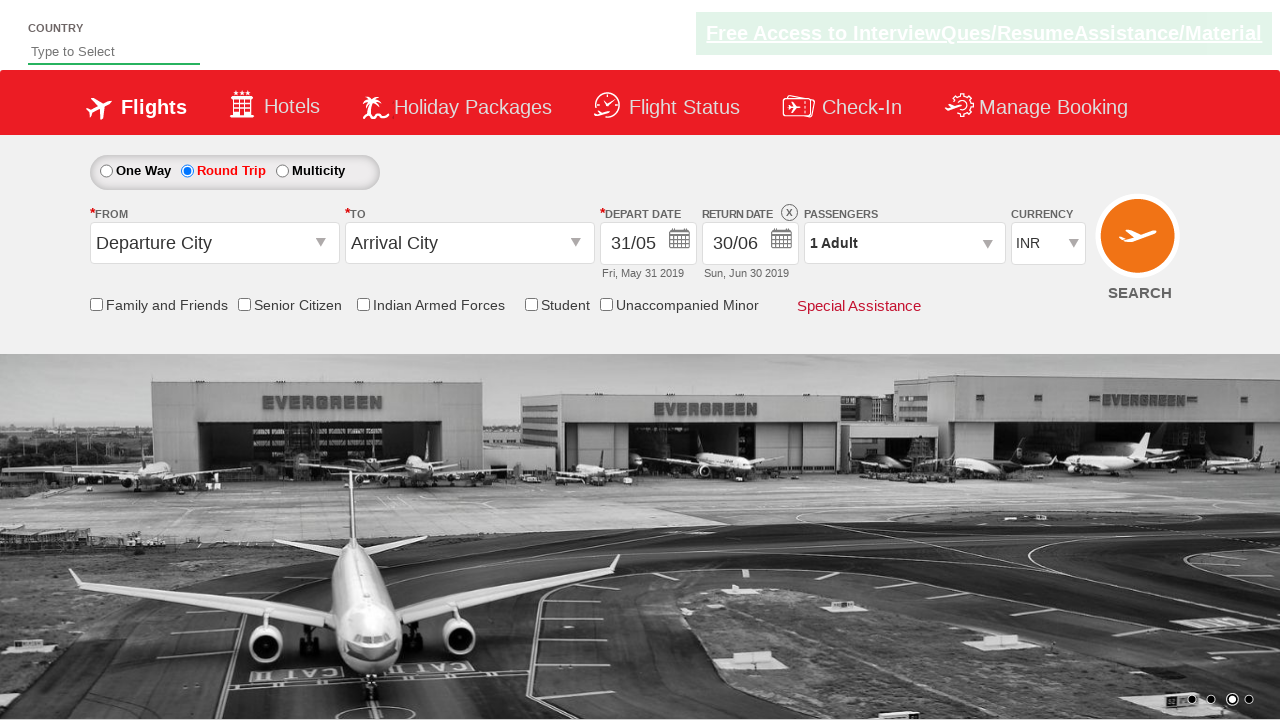